Tests window handling functionality by opening a new window, switching to it, getting its title, and closing it

Starting URL: https://rahulshettyacademy.com/AutomationPractice/

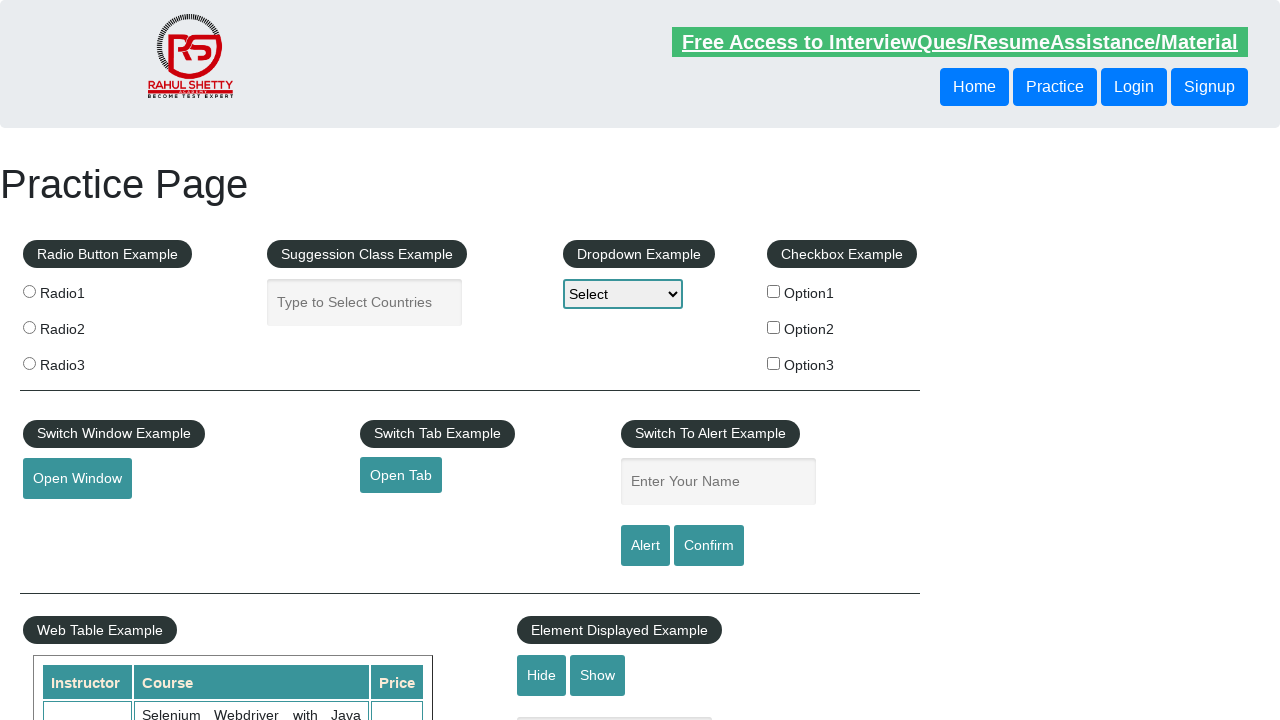

Clicked button to open new window at (77, 479) on #openwindow
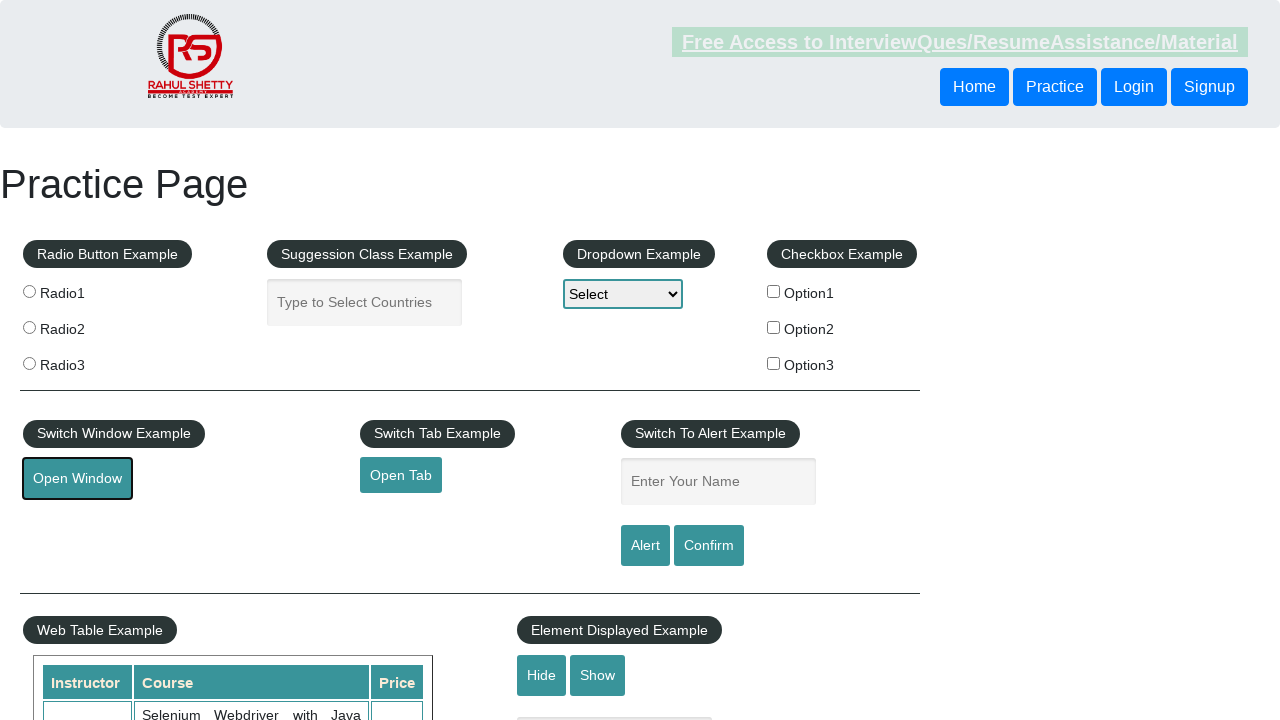

New window/tab opened and captured
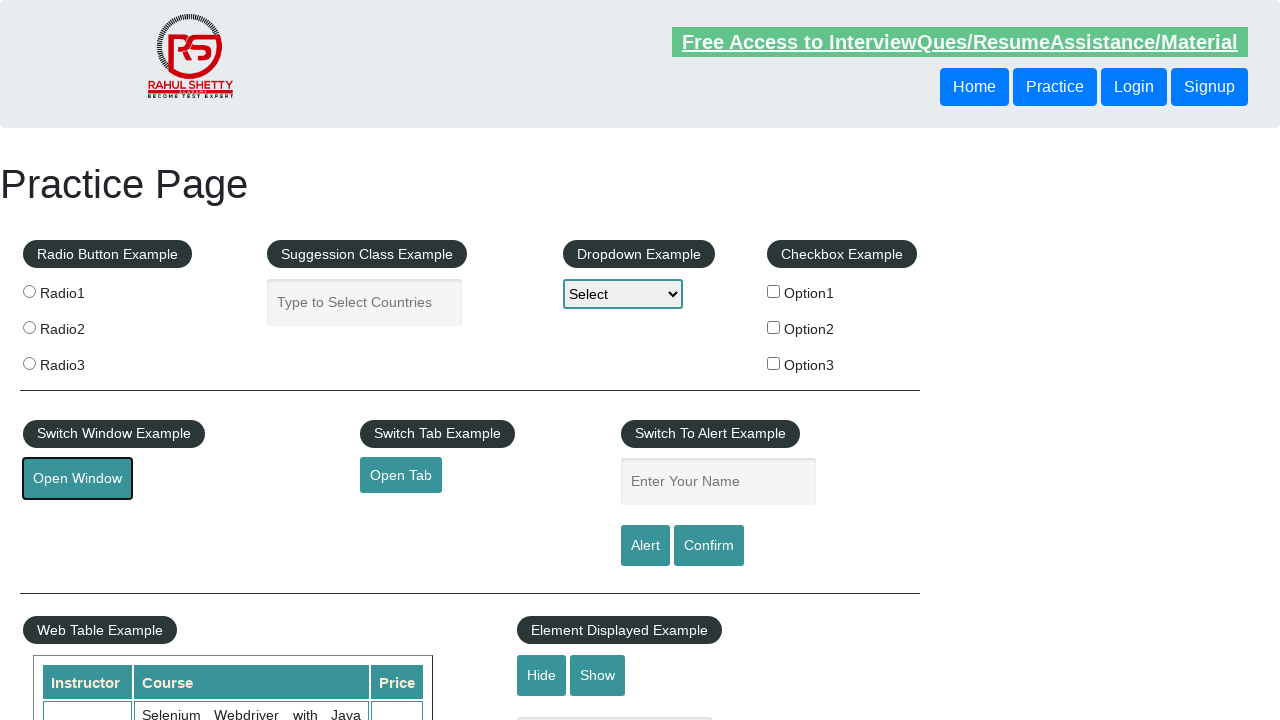

Switched to new window
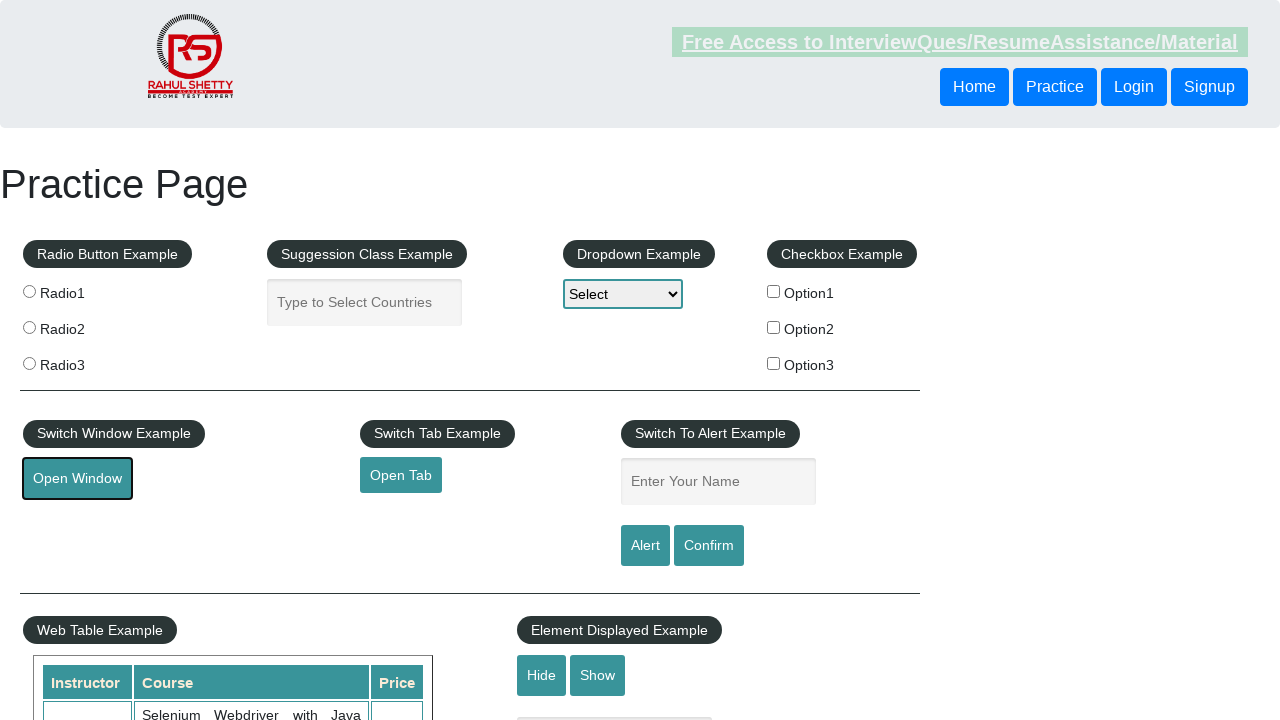

Retrieved new window title: QAClick Academy - A Testing Academy to Learn, Earn and Shine
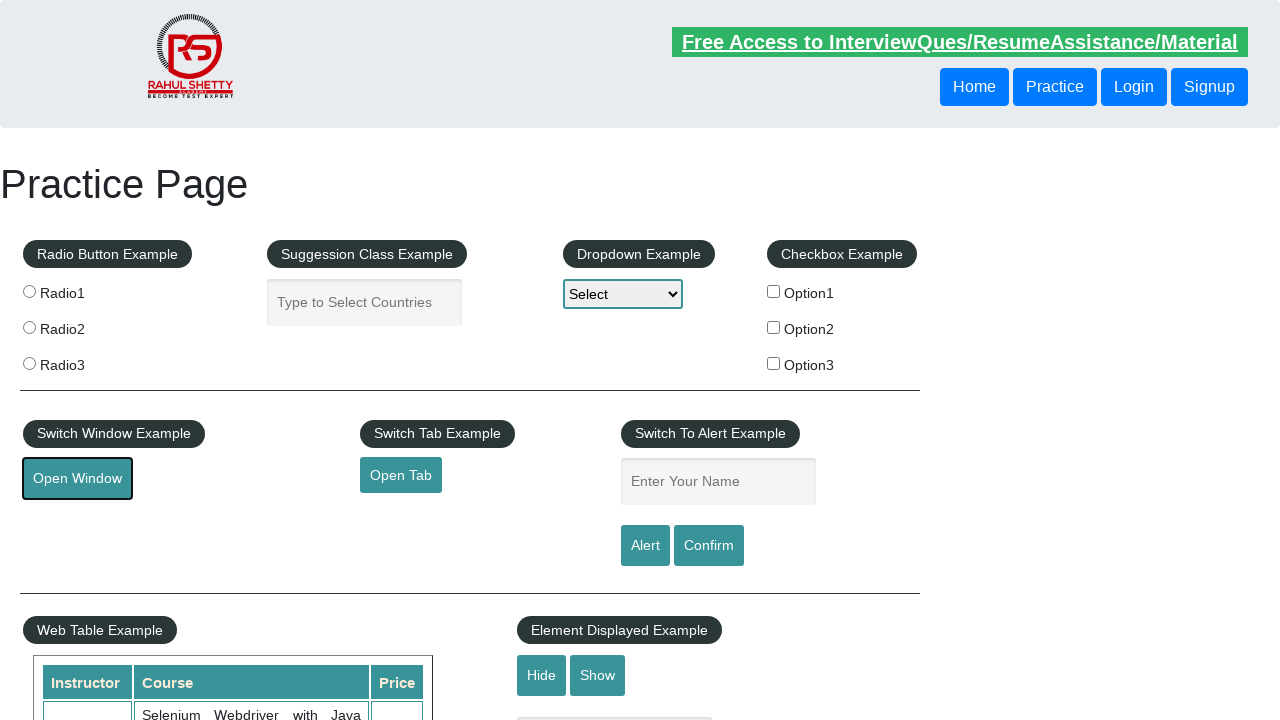

Closed new window
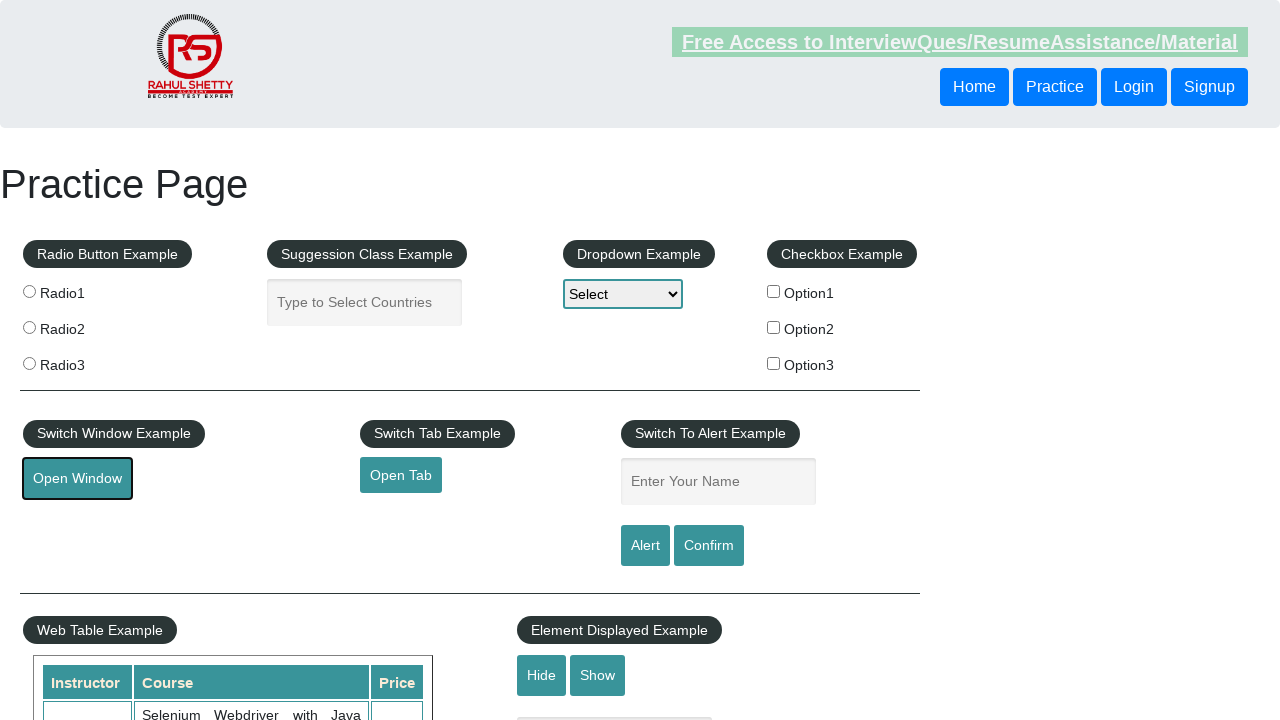

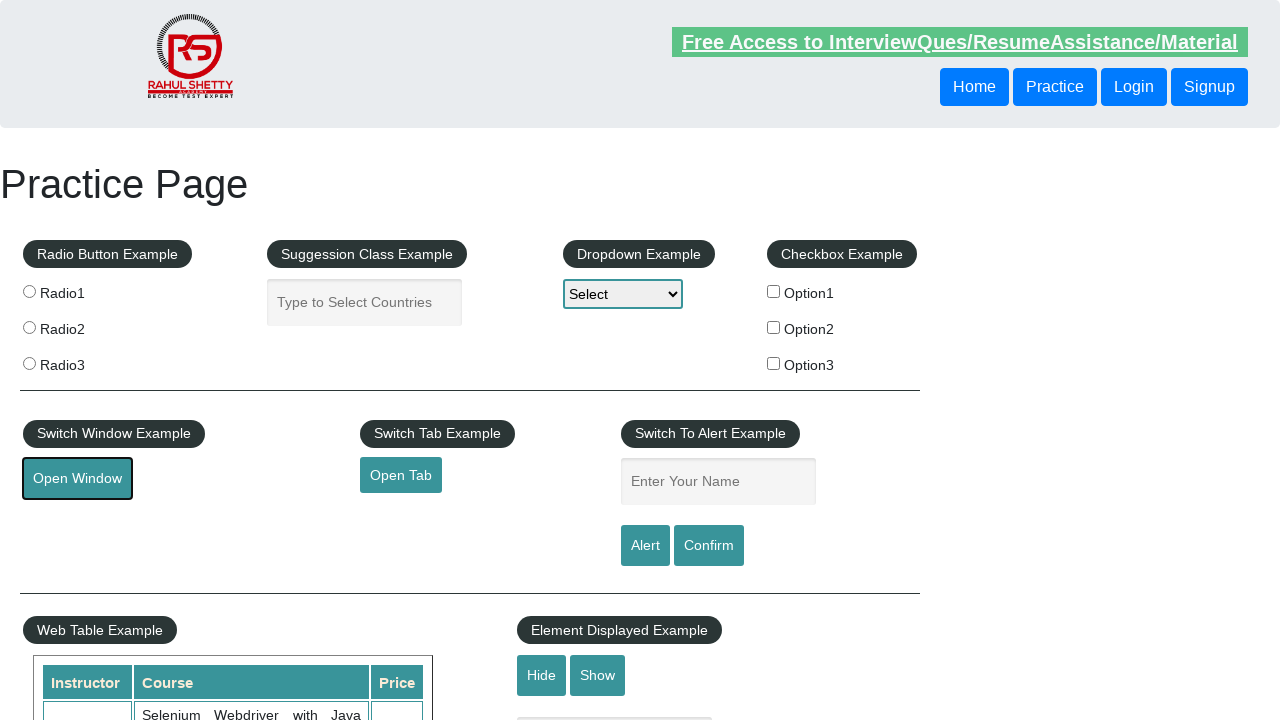